Tests a phone verification demo by entering a phone number and triggering a missed call verification process

Starting URL: https://www.citcall.com/demo/

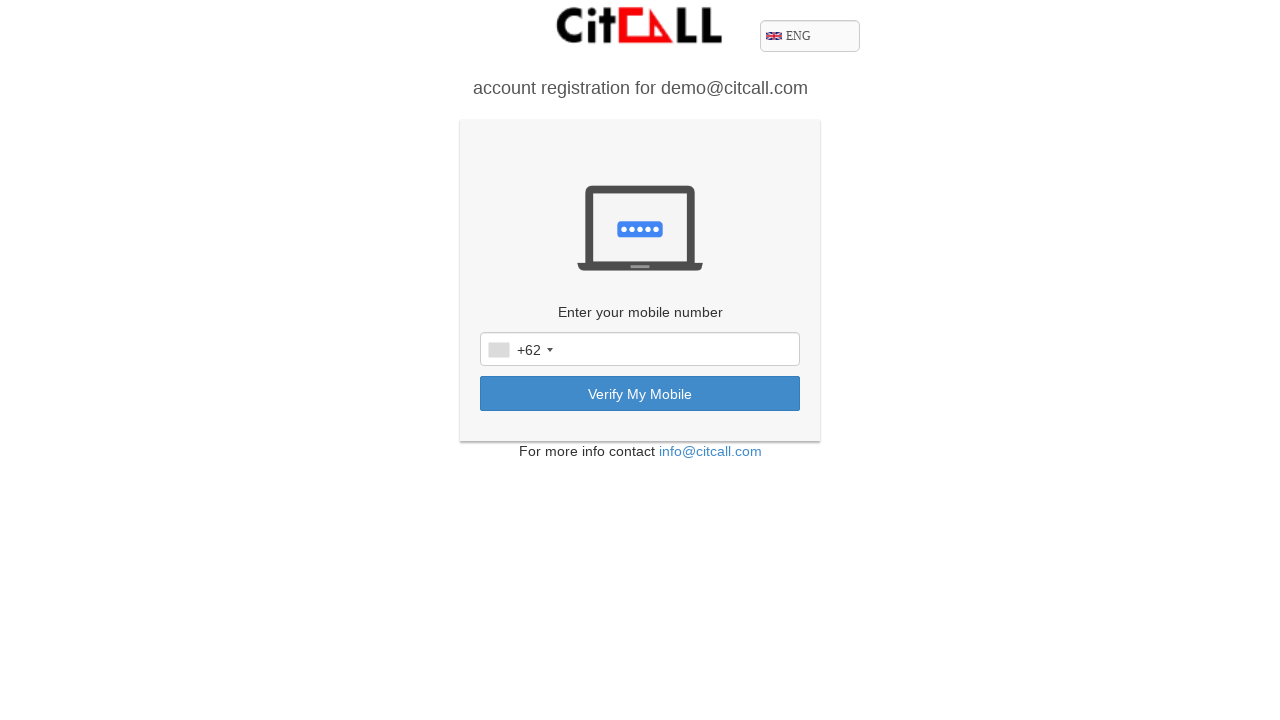

Filled phone number field with +6281234567890 on #cellNo
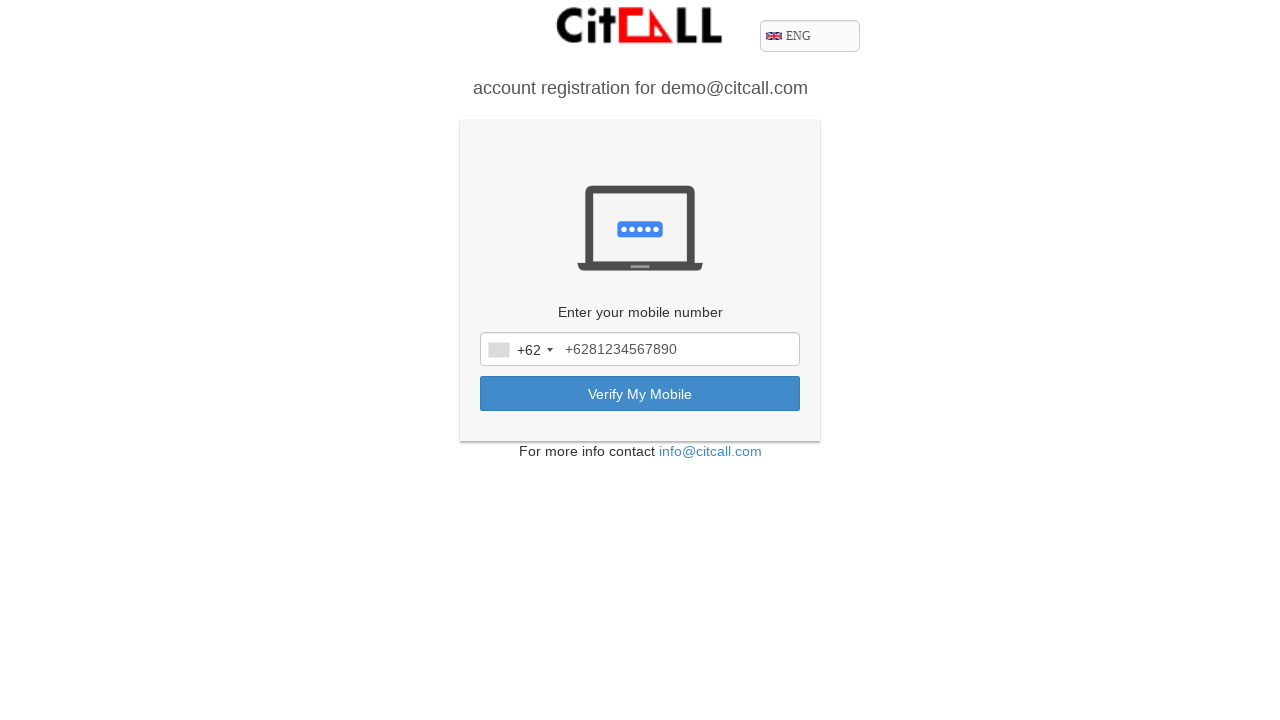

Clicked send button to initiate verification at (640, 394) on button#btnSend
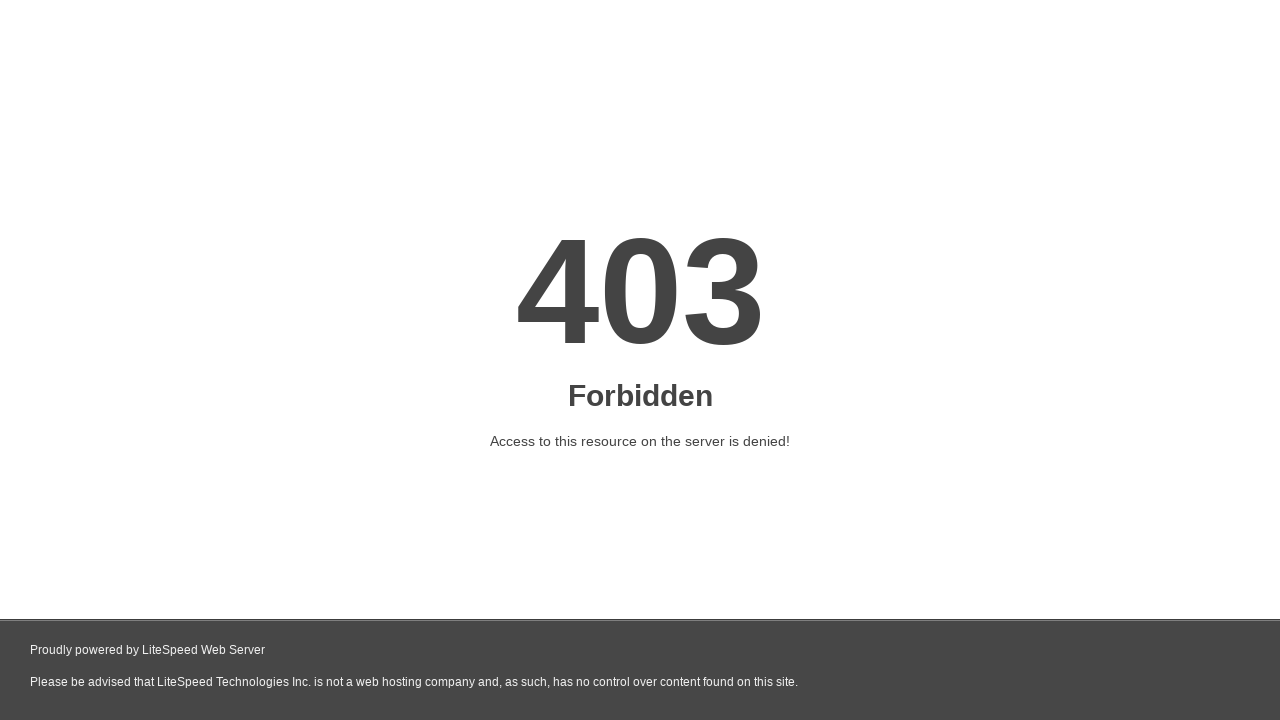

Missed call verification button did not appear within timeout on button#btnMisscall
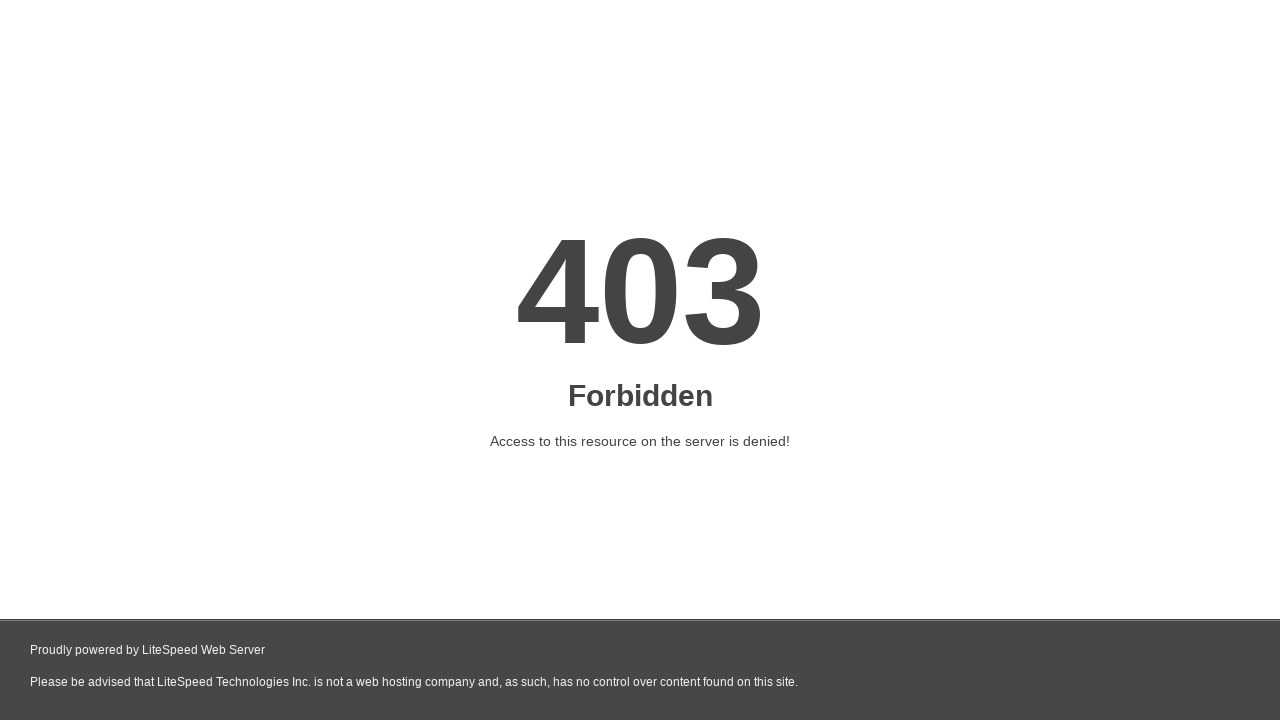

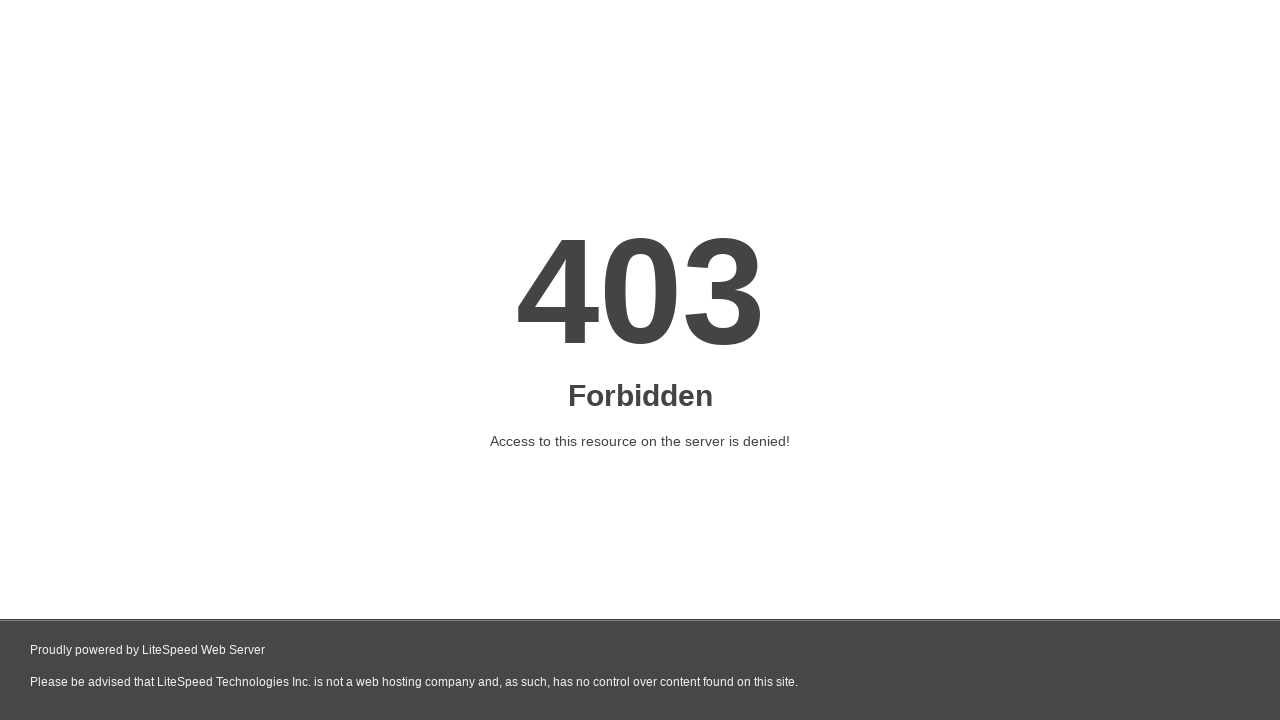